Opens the Flipkart homepage and maximizes the browser window. This is a minimal test that verifies the page loads successfully.

Starting URL: https://www.flipkart.com/

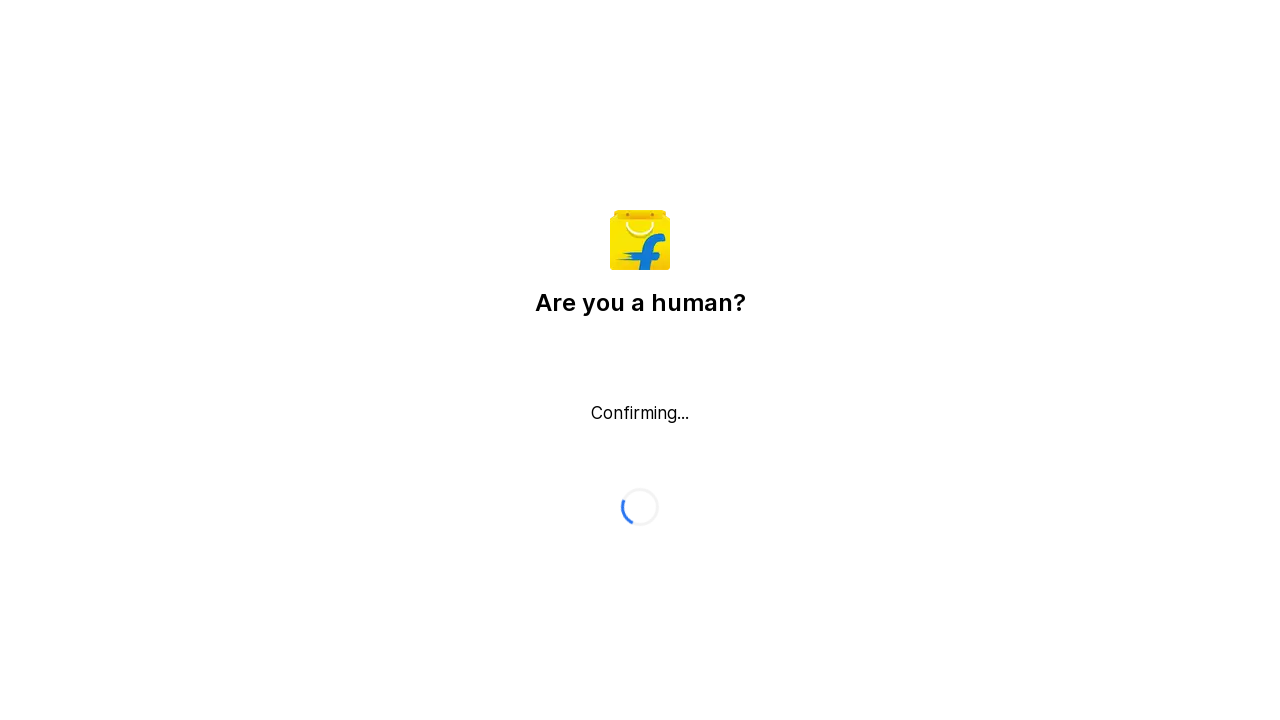

Waited for page to reach domcontentloaded state
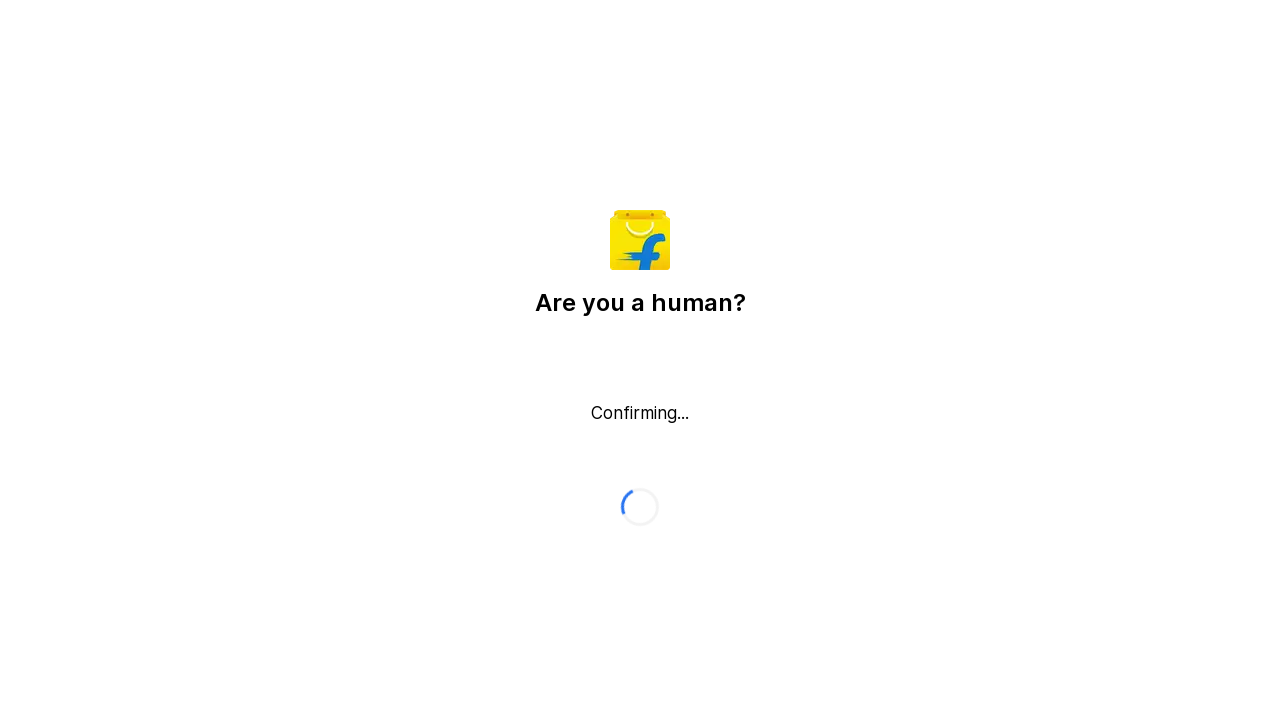

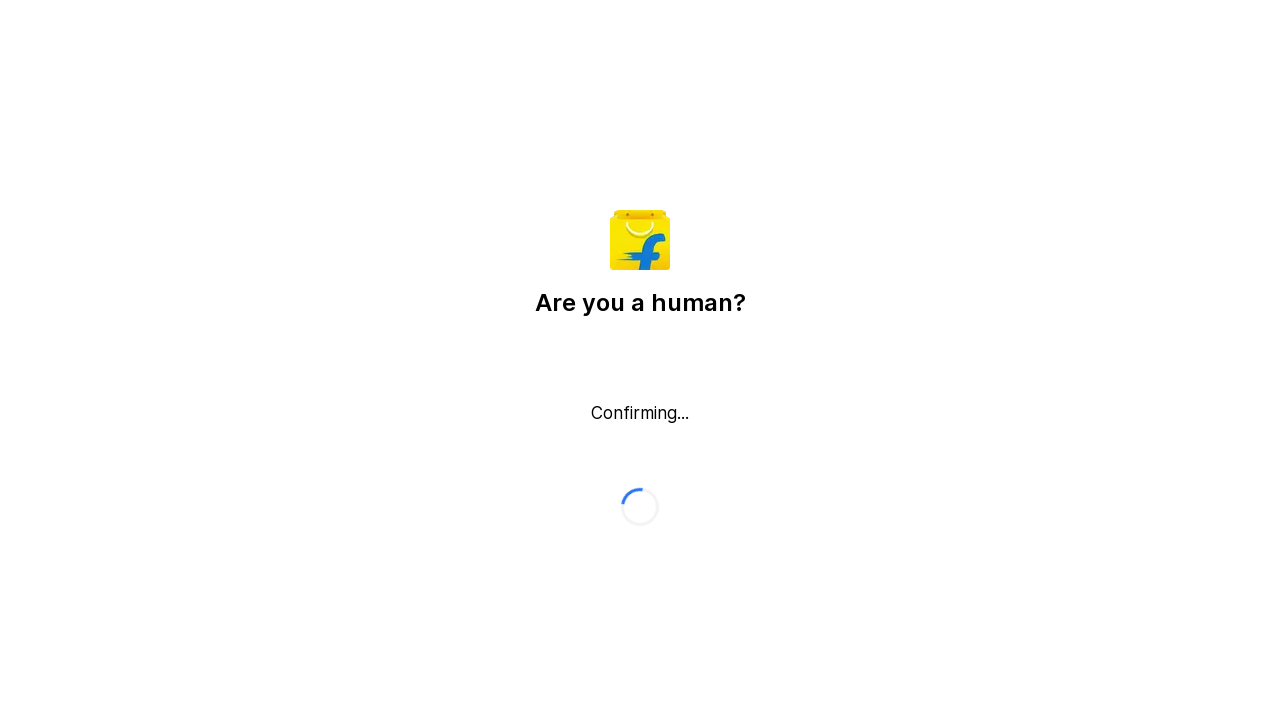